Tests jQuery UI draggable functionality by dragging an element to a new position within an iframe

Starting URL: https://jqueryui.com/draggable/

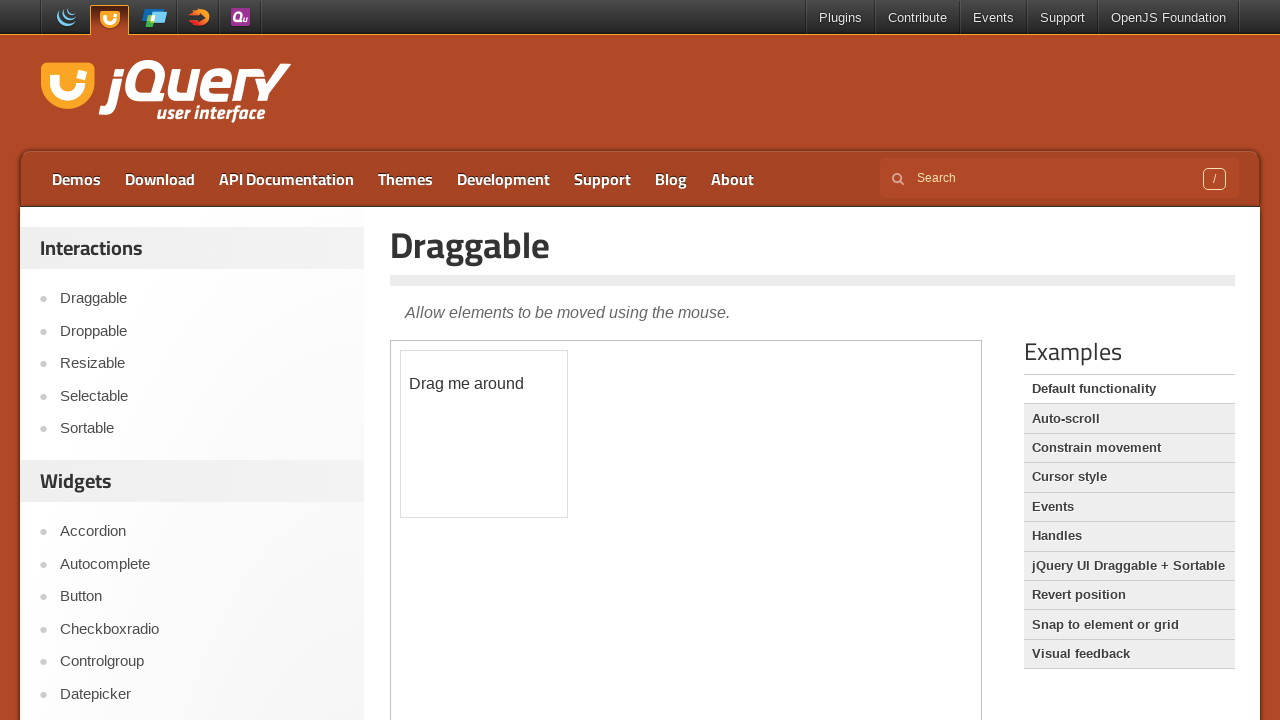

Located iframe with class 'demo-frame' containing draggable demo
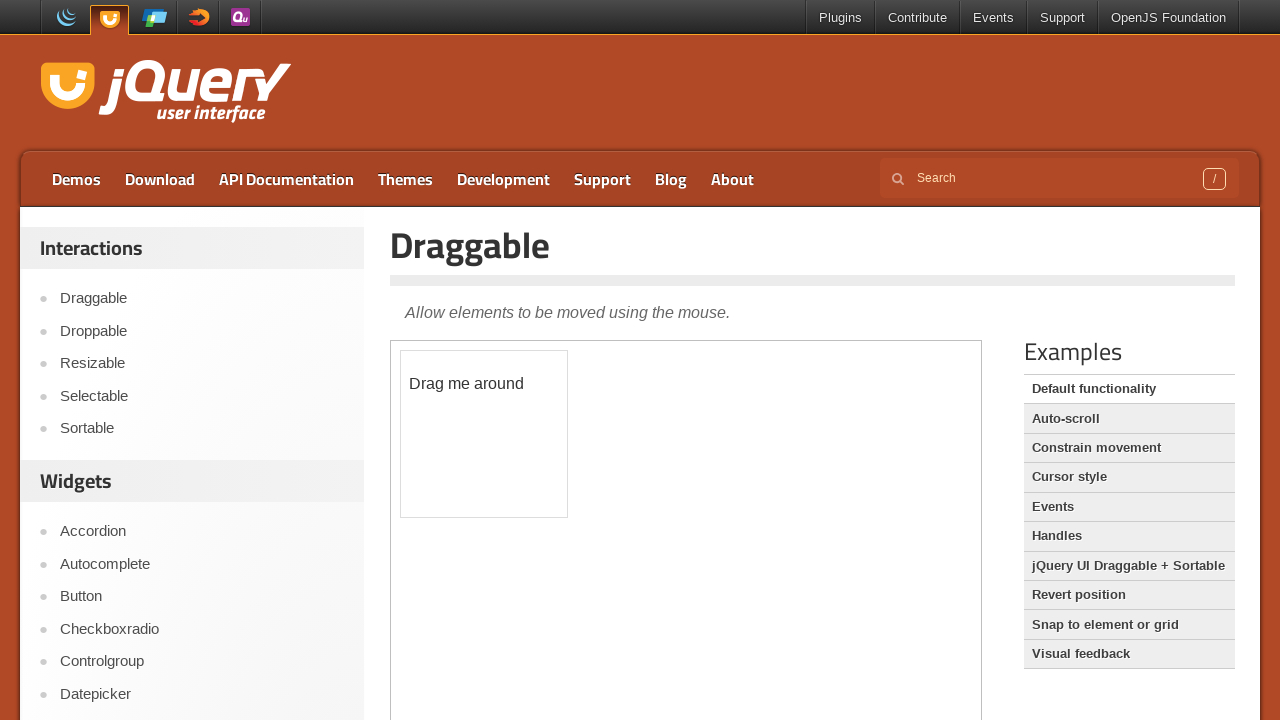

Located draggable element with id 'draggable' inside iframe
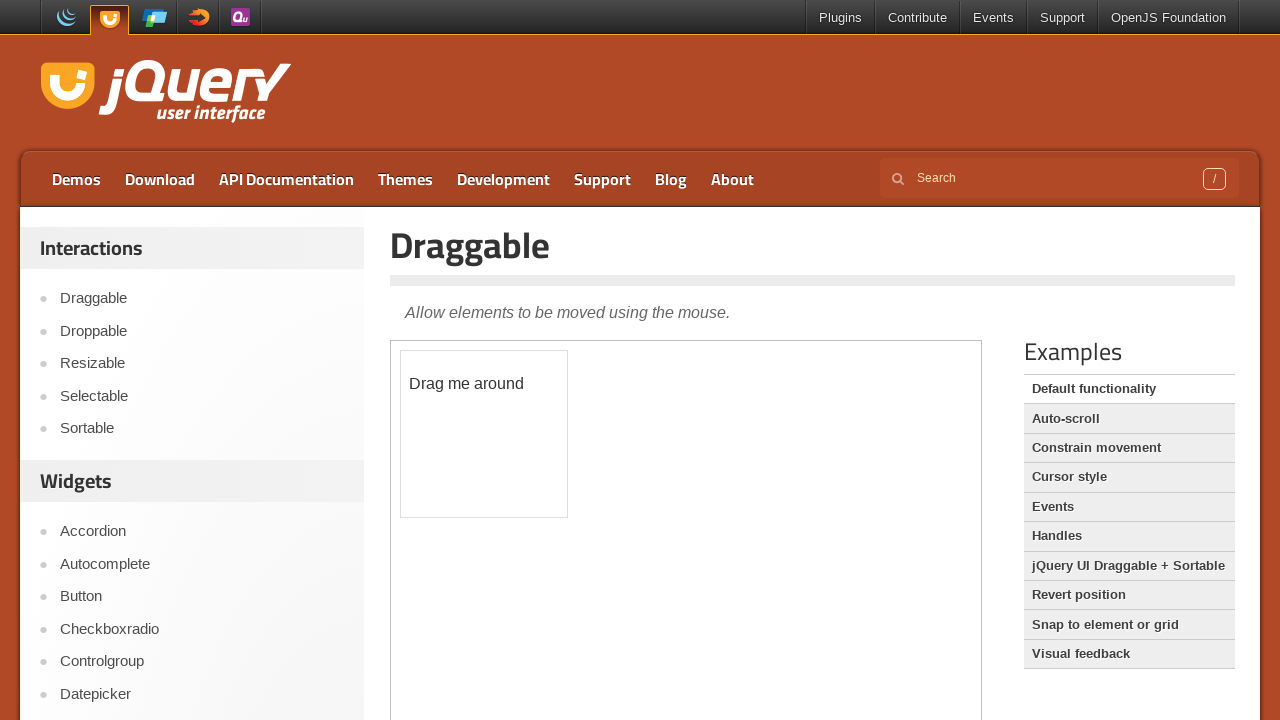

Dragged draggable element to new position (100px right, 100px down) at (501, 451)
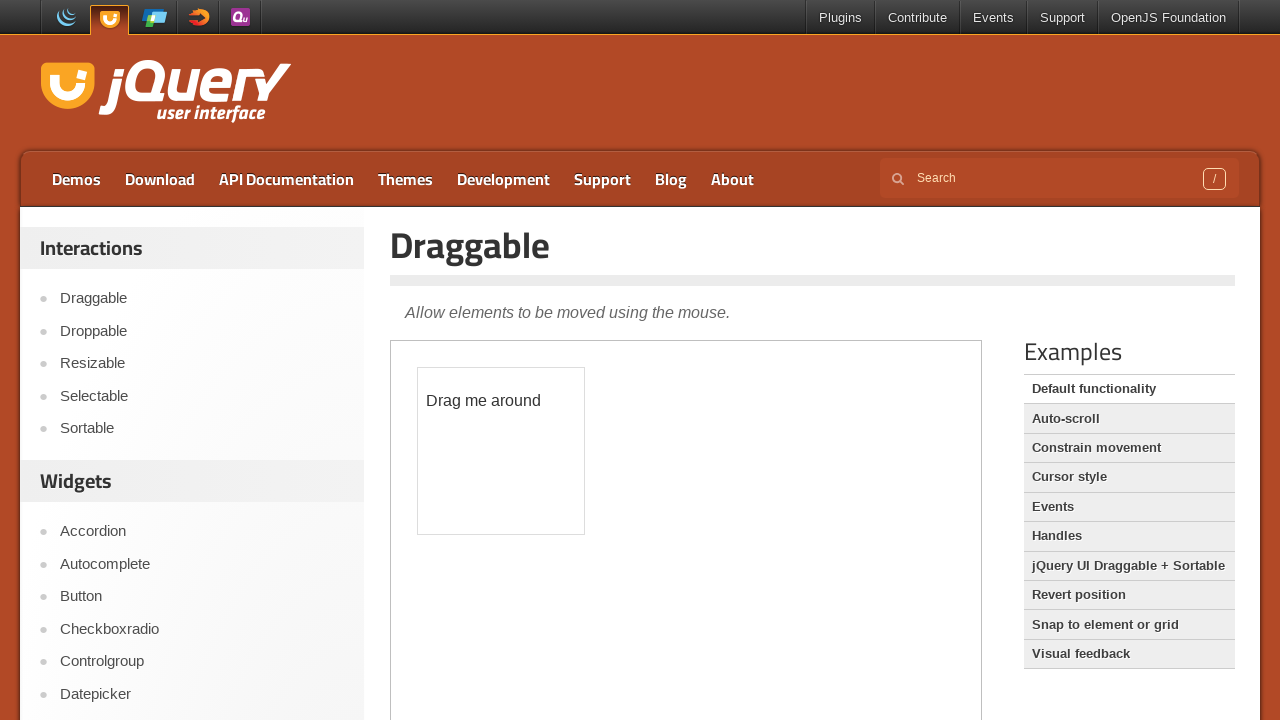

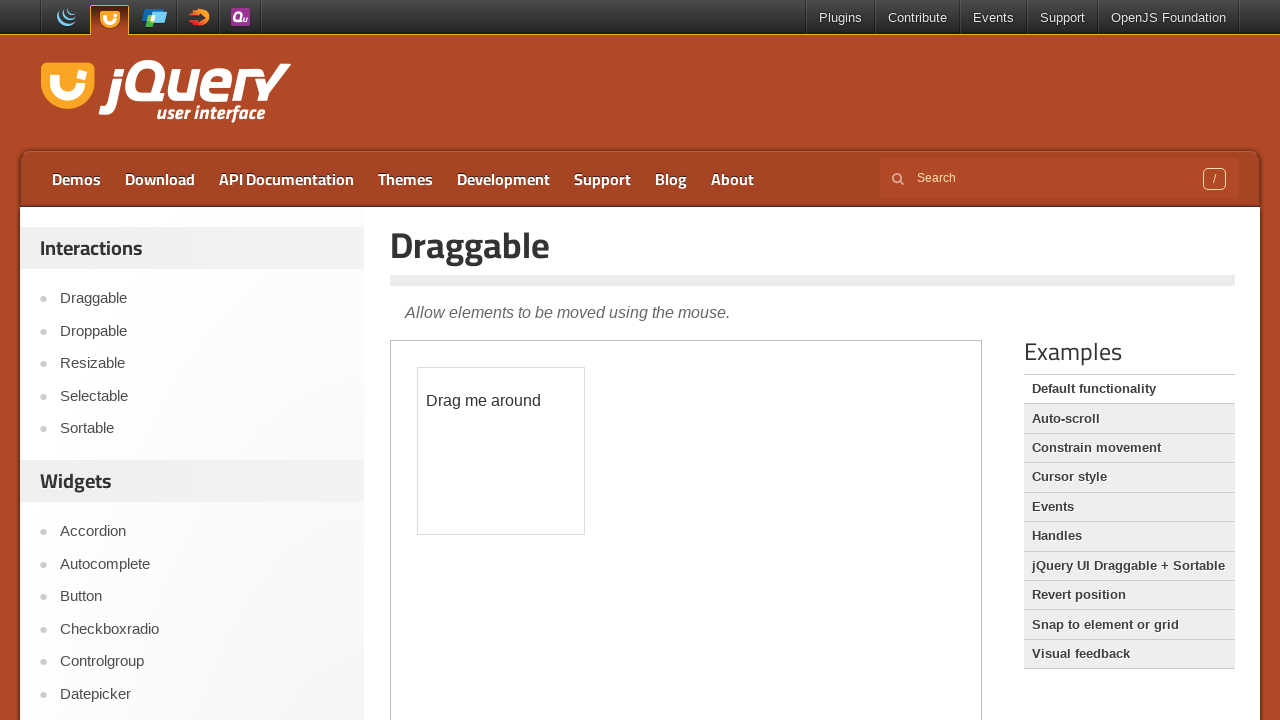